Tests timer alert that appears after 5 seconds by clicking the button and accepting the delayed alert

Starting URL: https://demoqa.com/alerts/

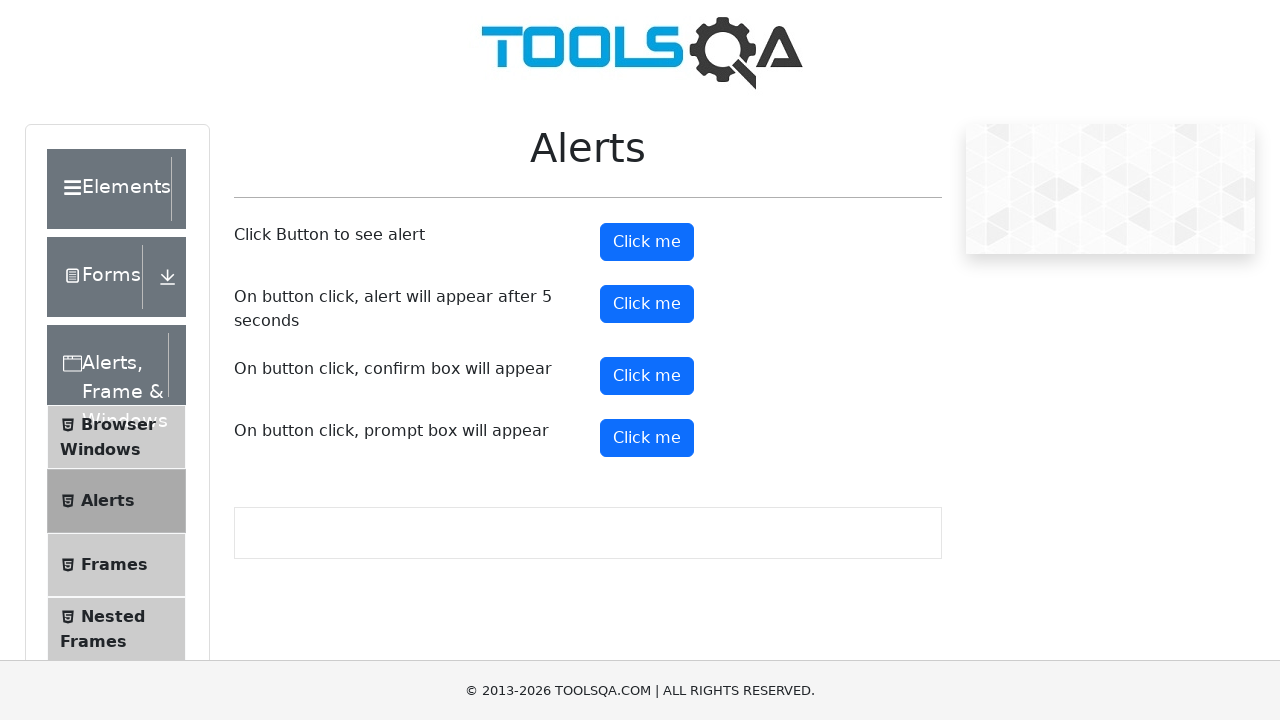

Set up dialog handler to automatically accept alerts
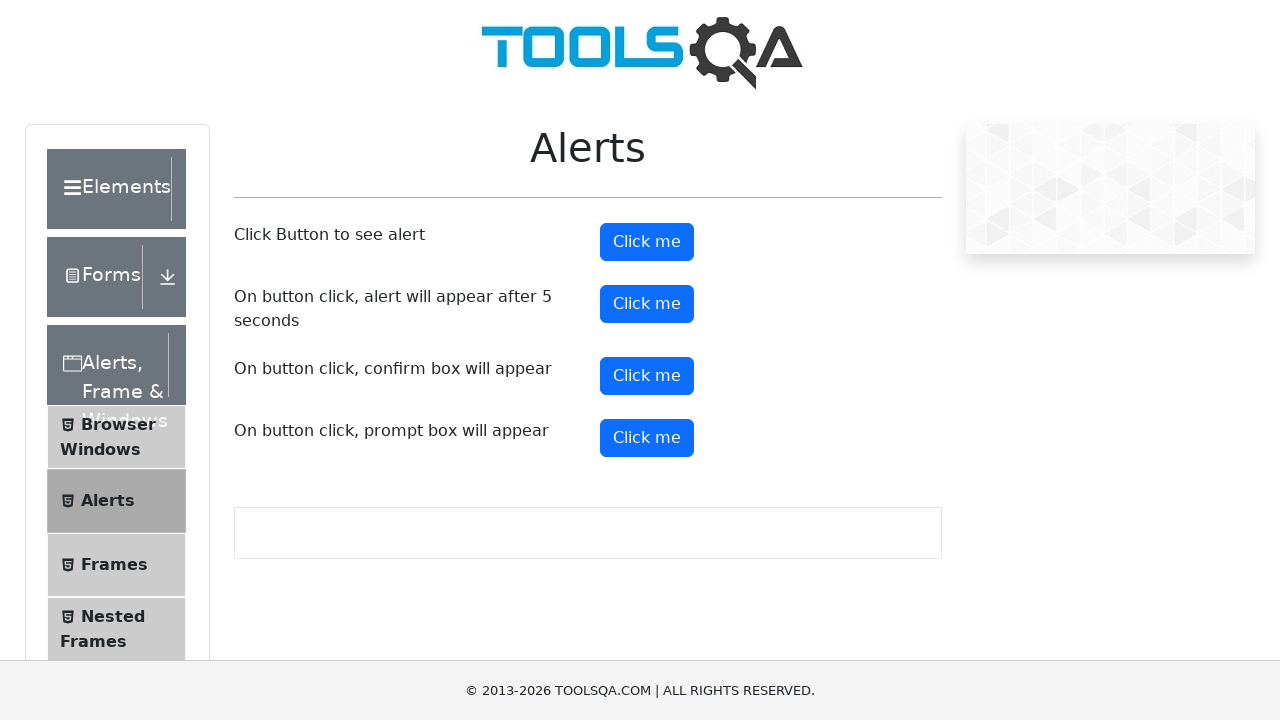

Clicked the timer alert button at (647, 304) on #timerAlertButton
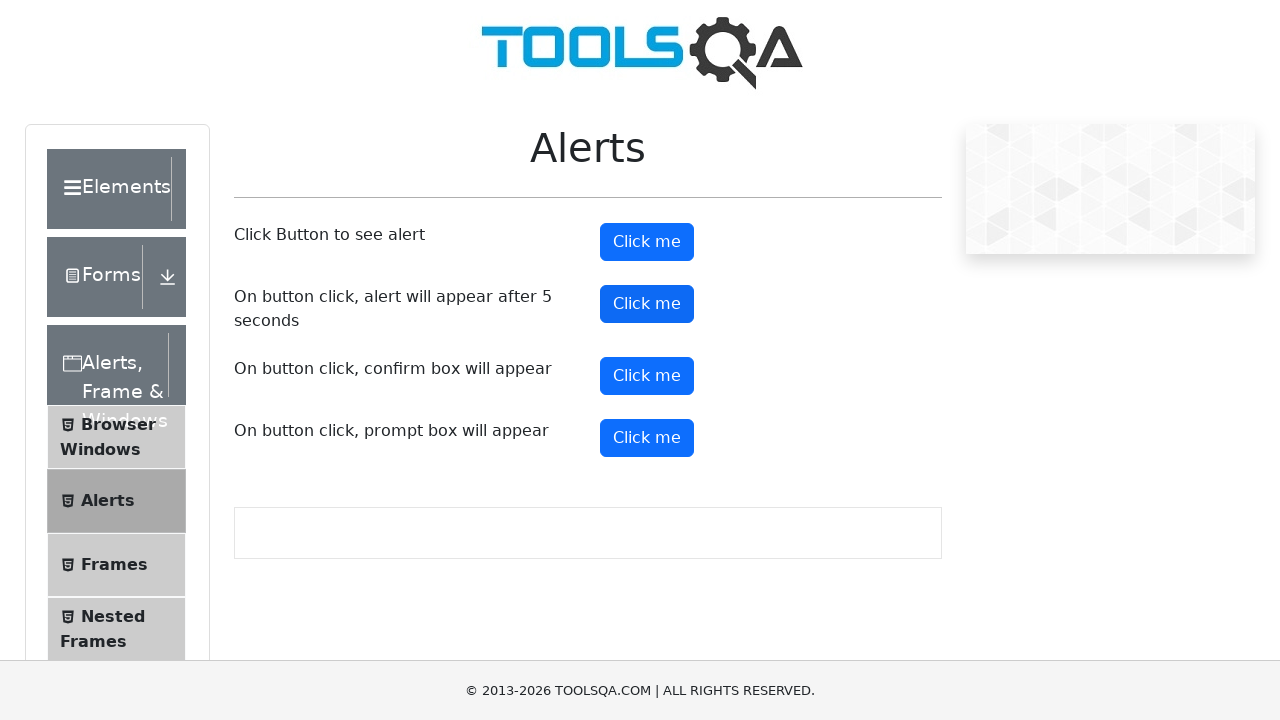

Waited 5.5 seconds for the delayed alert to appear and be accepted
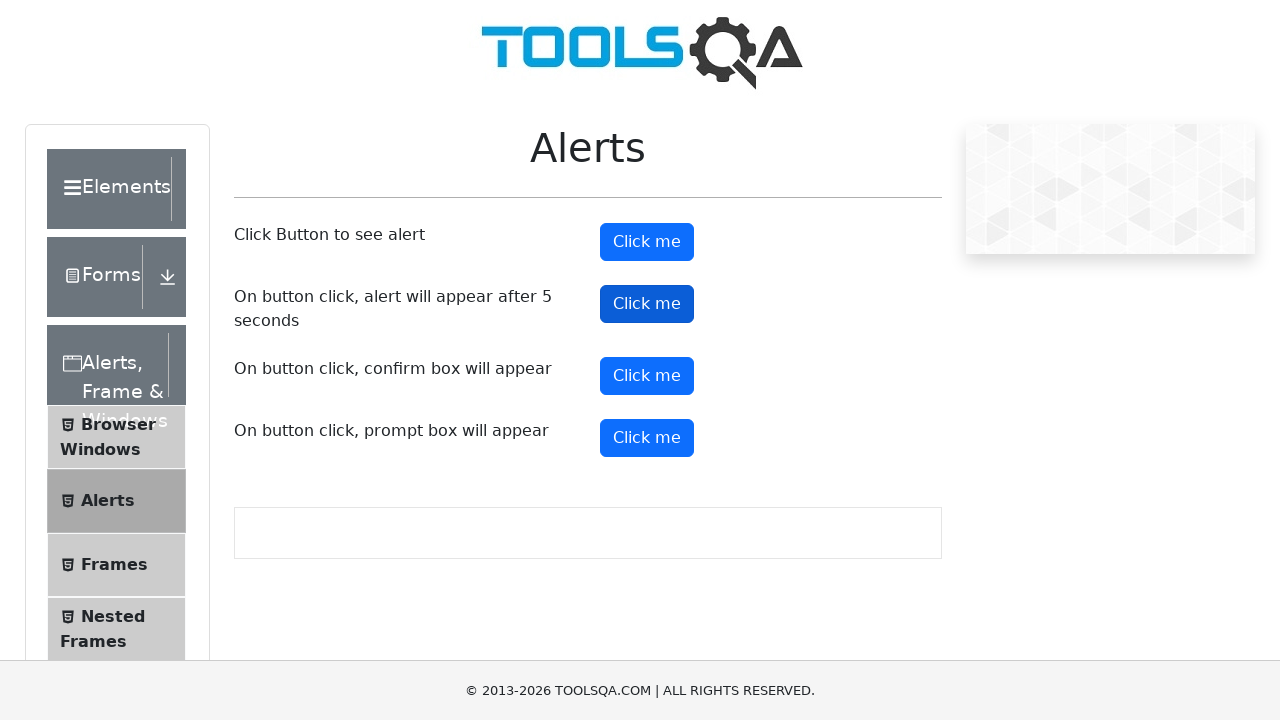

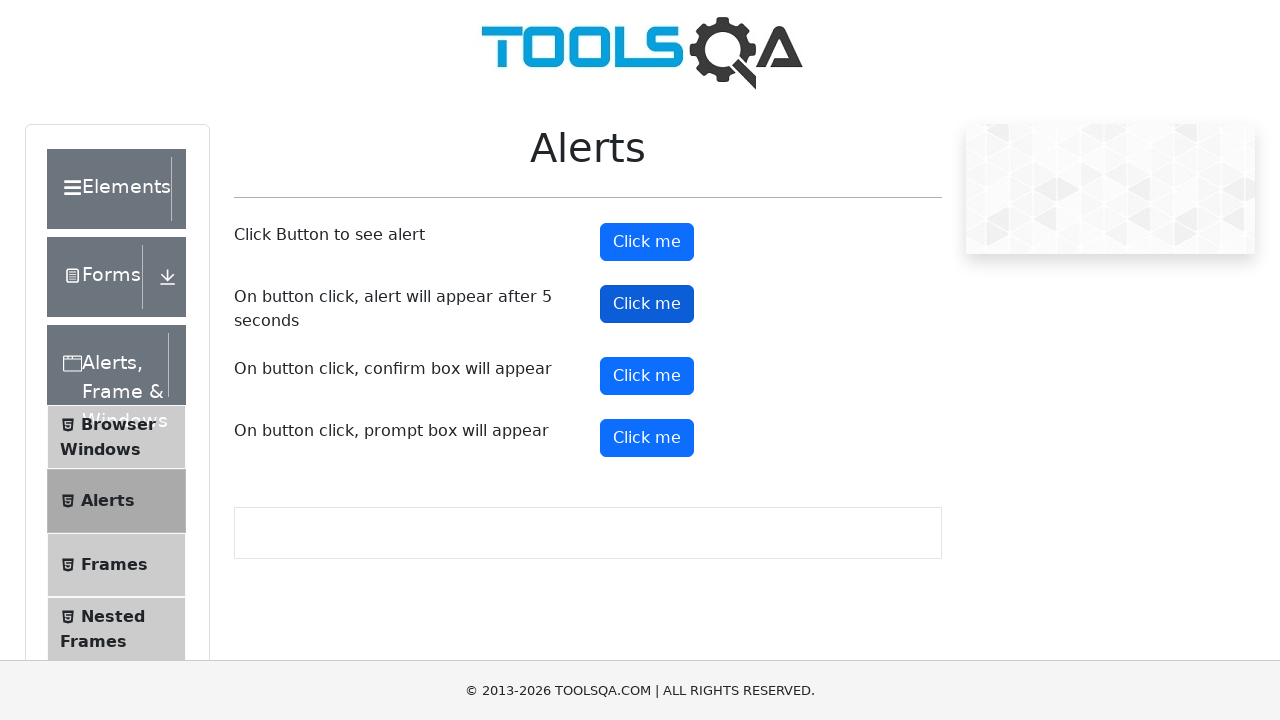